Tests switching between multiple browser windows by clicking a link that opens a new window, then switching to the original window and verifying it's not the new window, then switching to the new window and verifying the title.

Starting URL: http://the-internet.herokuapp.com/windows

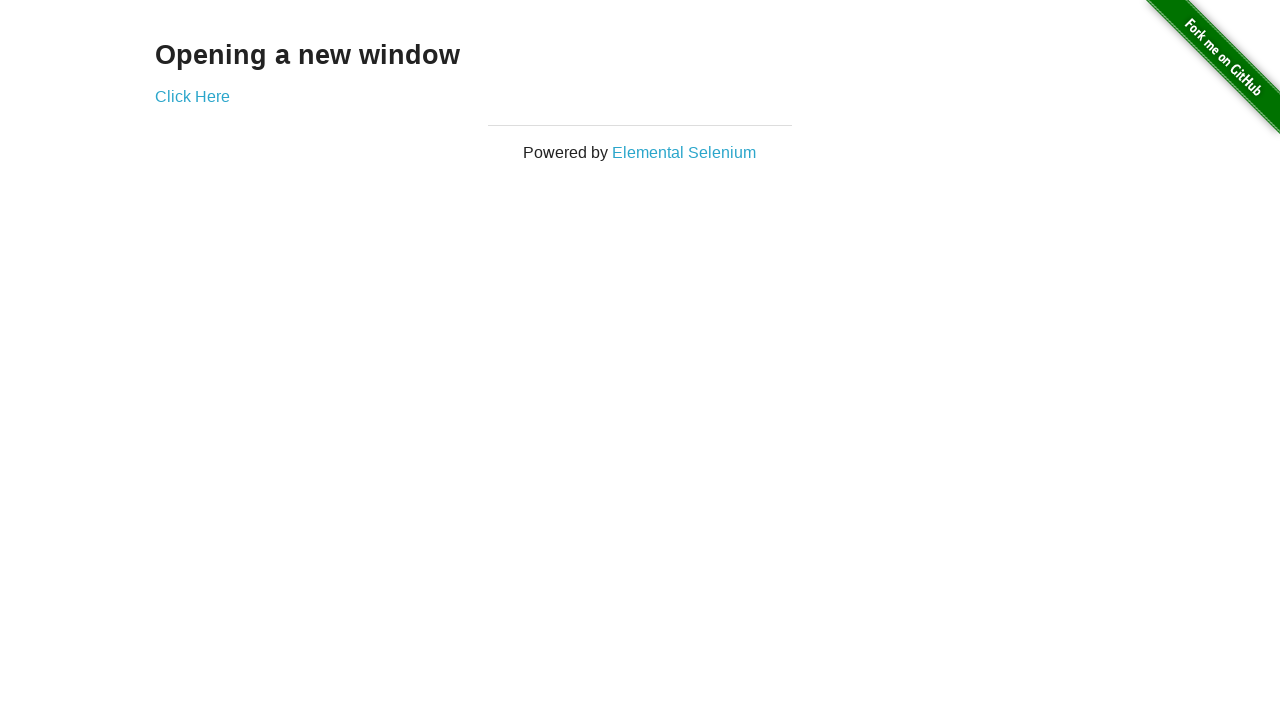

Clicked link to open new window at (192, 96) on .example a
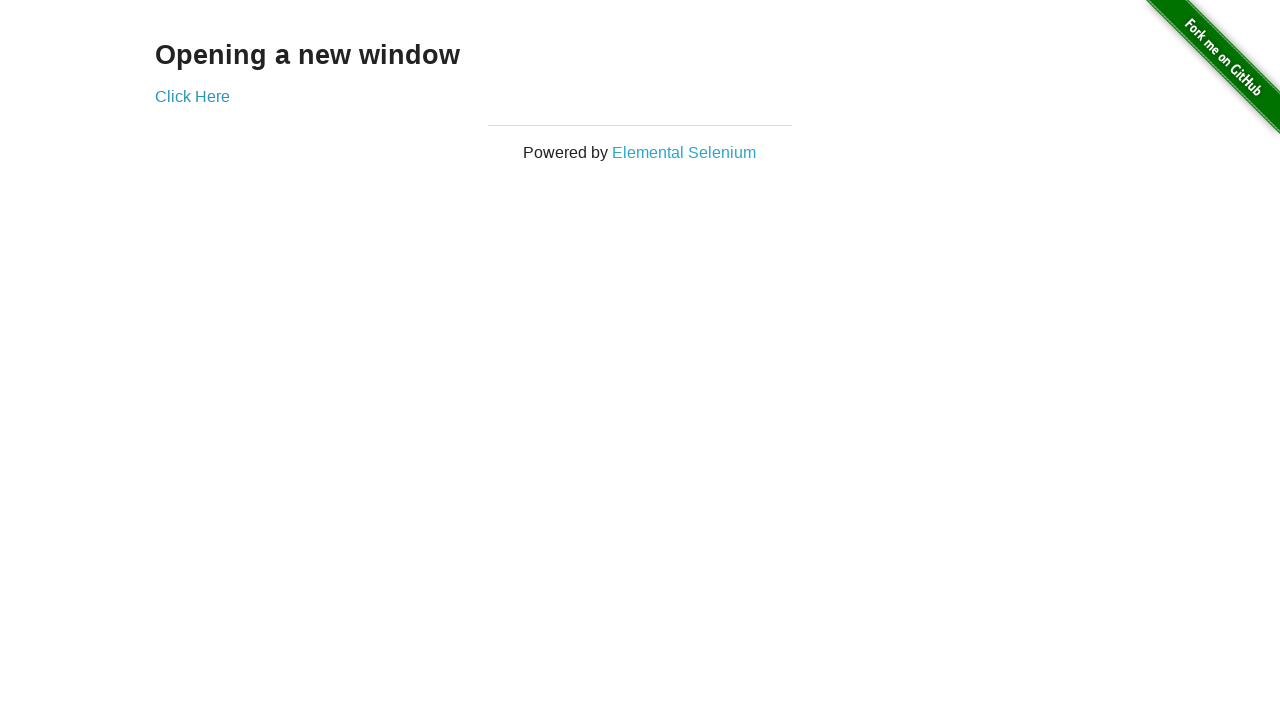

Captured new window page object
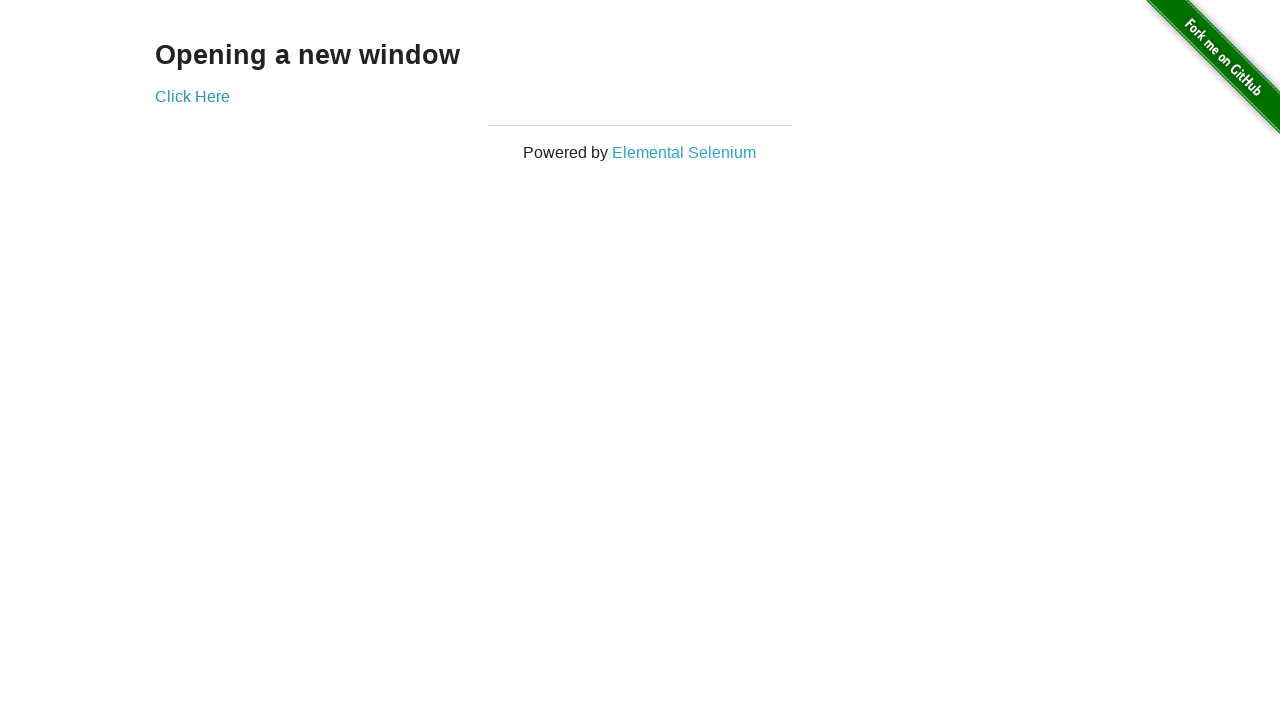

Verified original page title is not 'New Window'
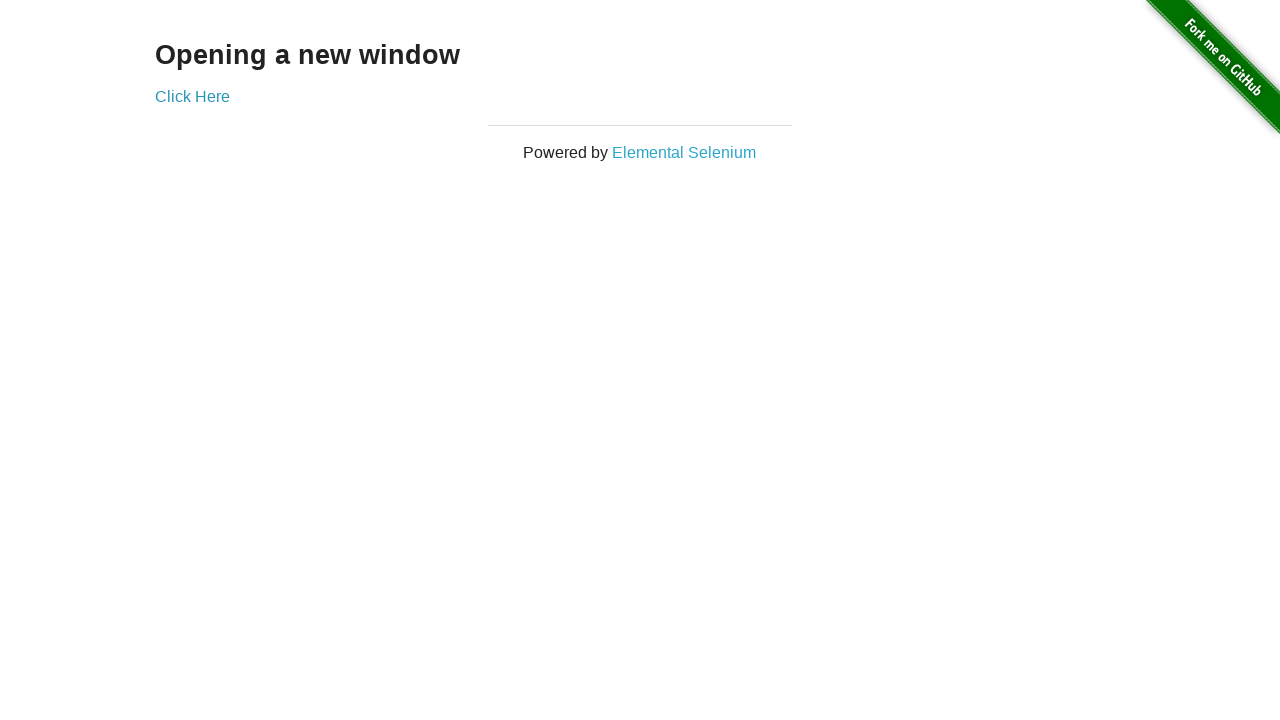

Waited for new page to fully load
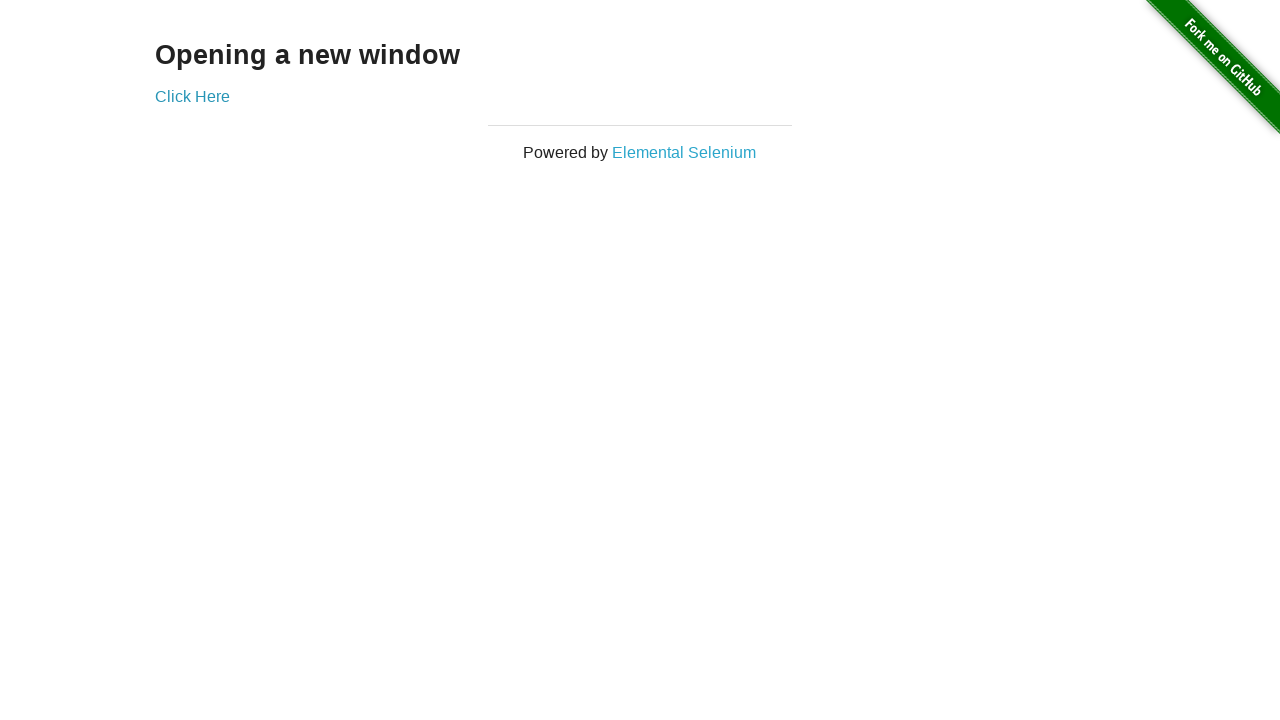

Verified new page title is 'New Window'
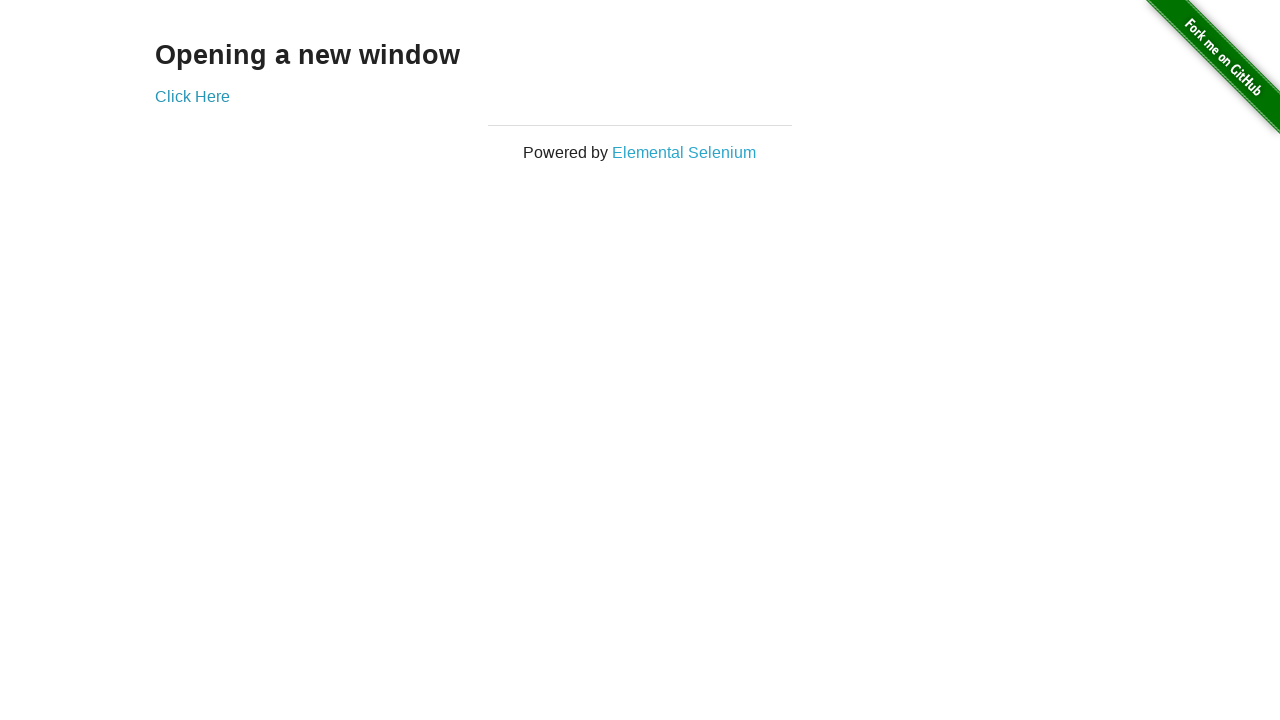

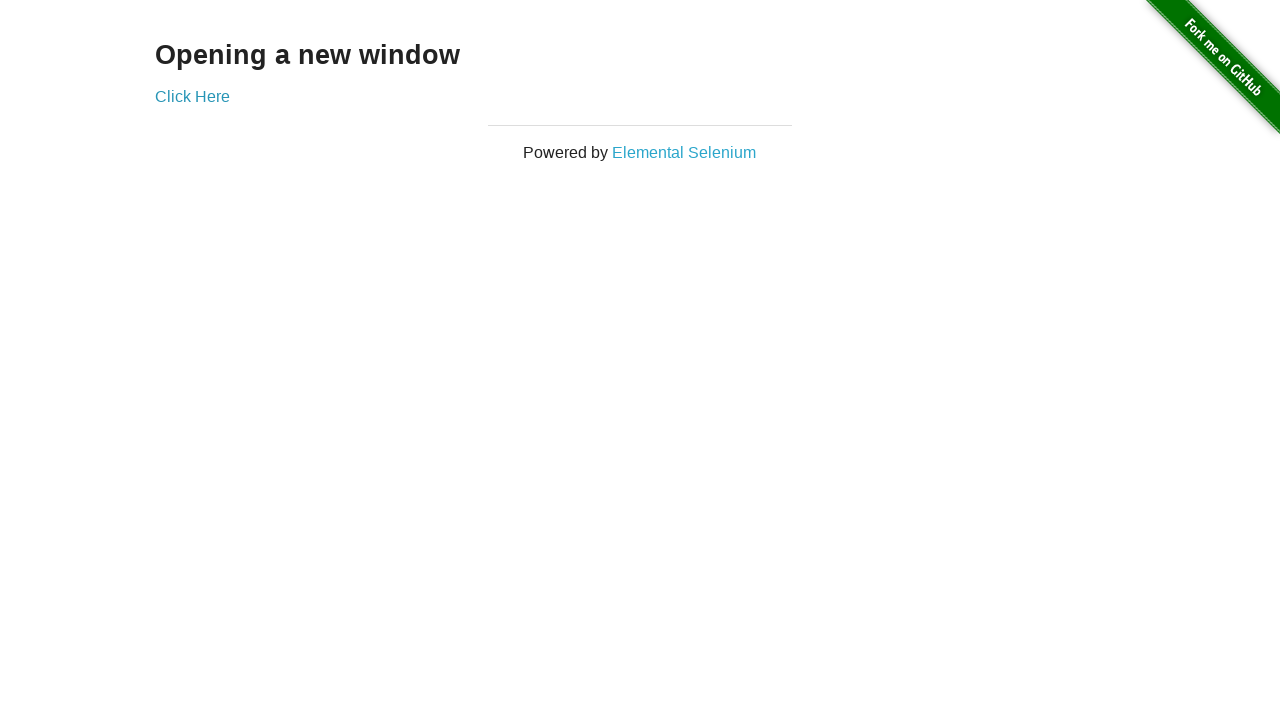